Tests multiple select dropdown by selecting multiple months and verifying the selections

Starting URL: http://multiple-select.wenzhixin.net.cn/templates/template.html?v=189&url=basic.html

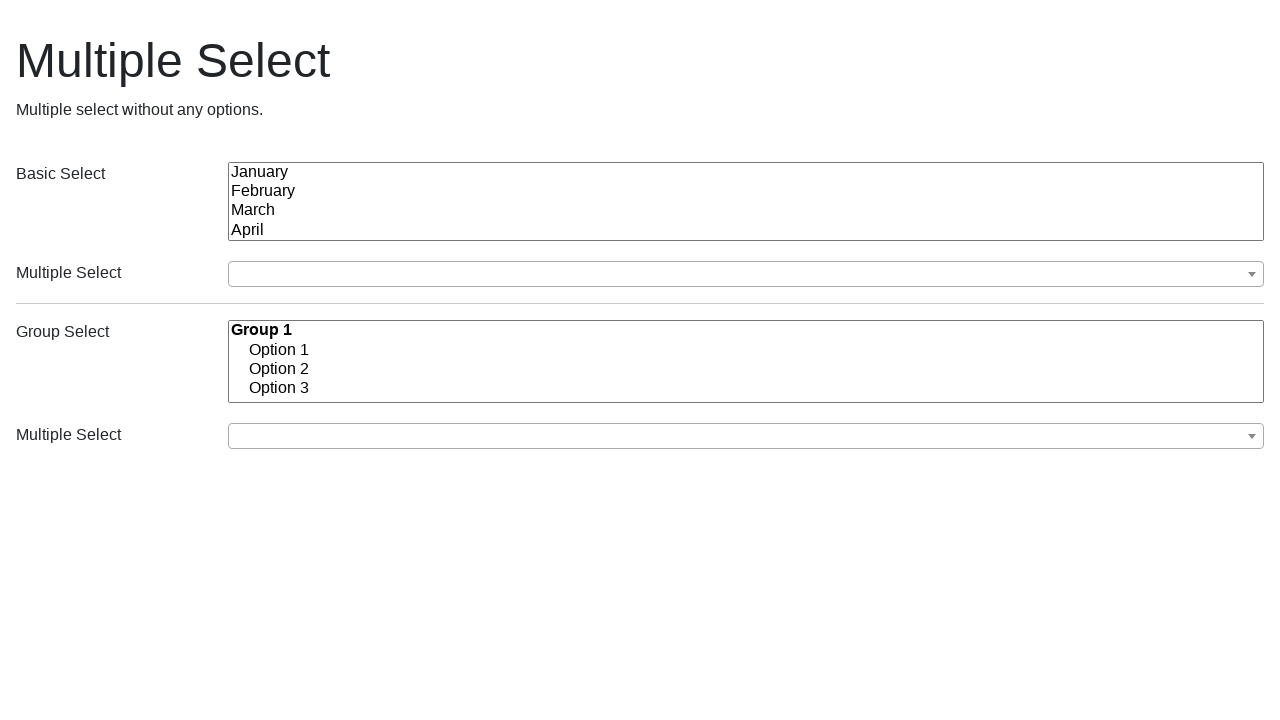

Opened first dropdown menu at (746, 274) on (//button[@class='ms-choice'])[1]
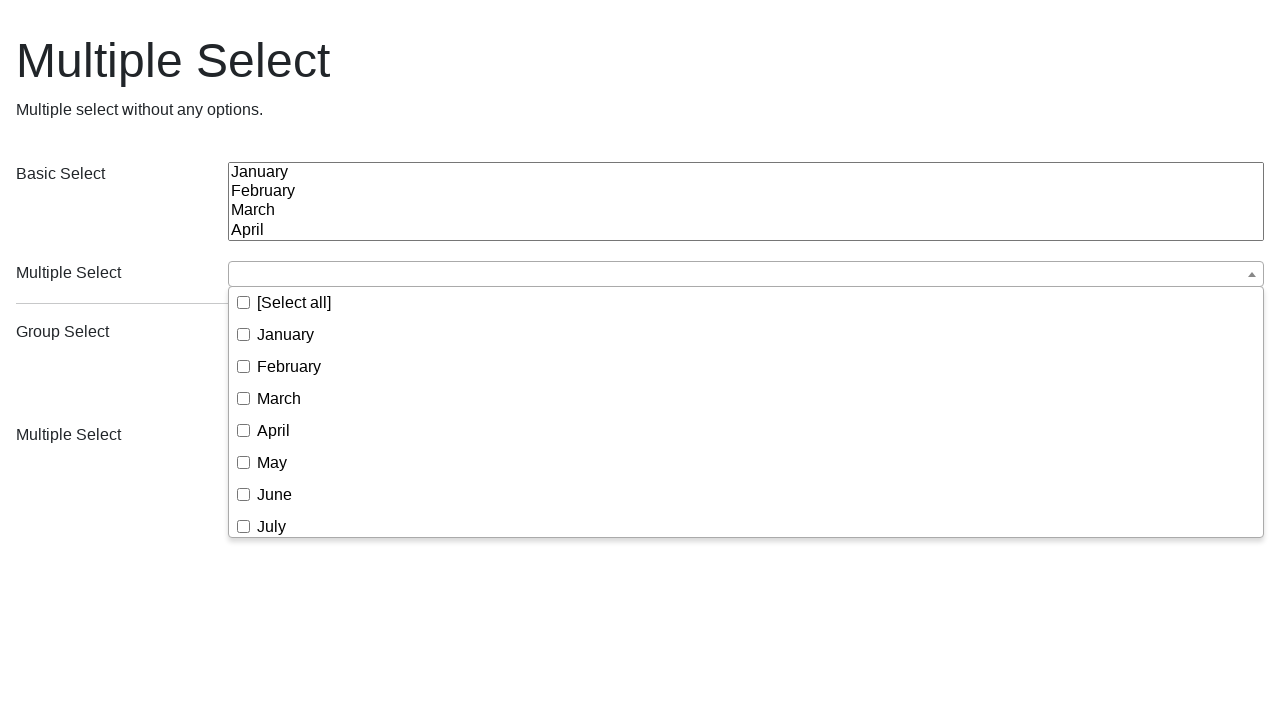

Selected January from dropdown at (286, 334) on (//button[@class='ms-choice'])[1]/following-sibling::div//span[text()='January']
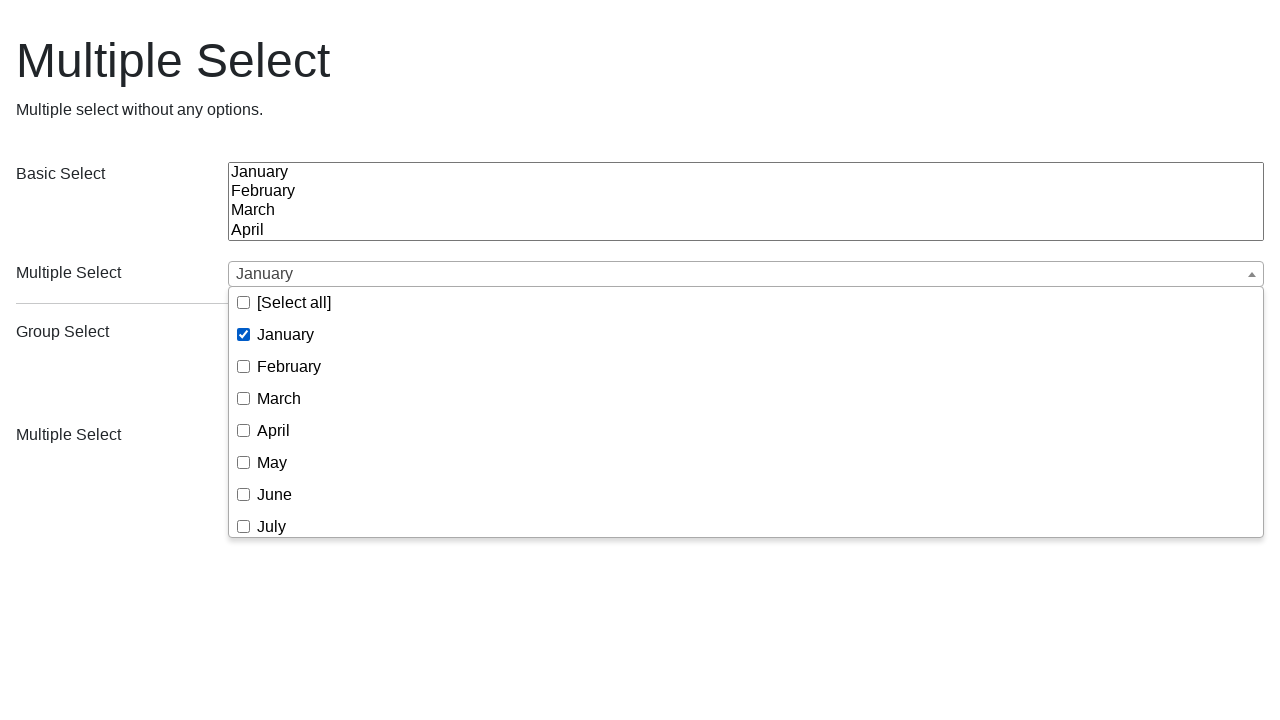

Selected April from dropdown at (274, 430) on (//button[@class='ms-choice'])[1]/following-sibling::div//span[text()='April']
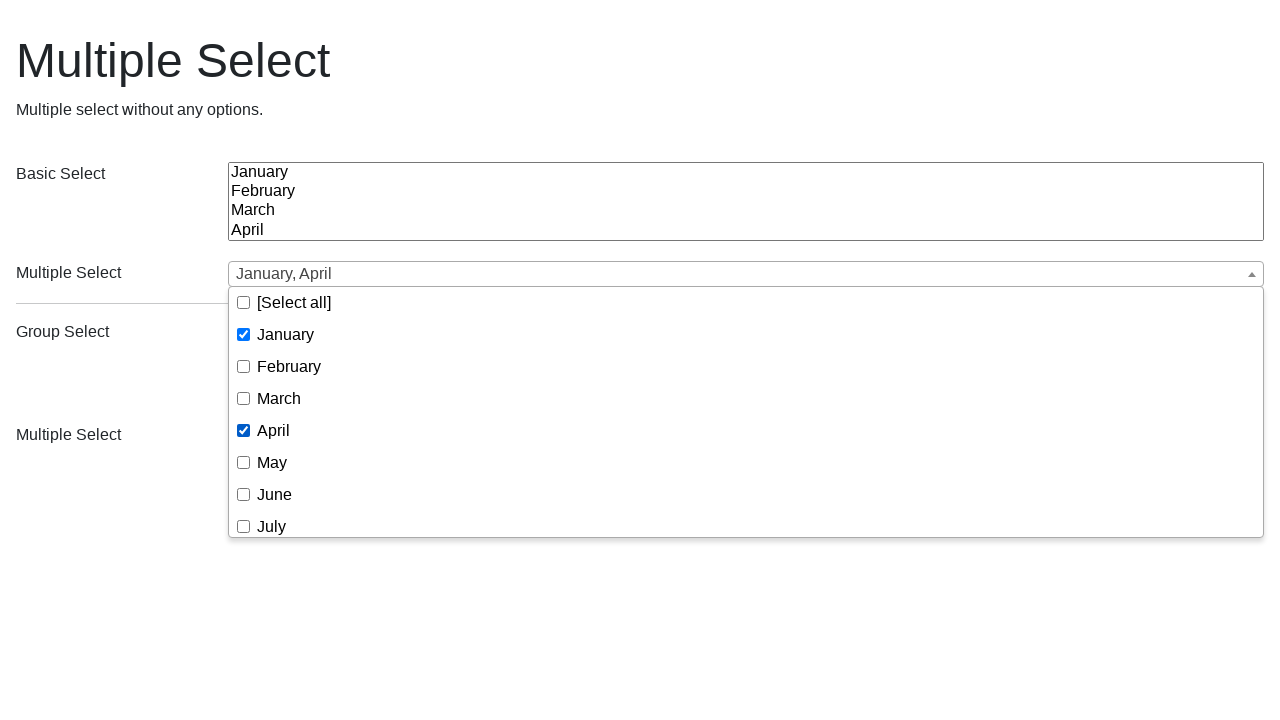

Selected July from dropdown at (272, 526) on (//button[@class='ms-choice'])[1]/following-sibling::div//span[text()='July']
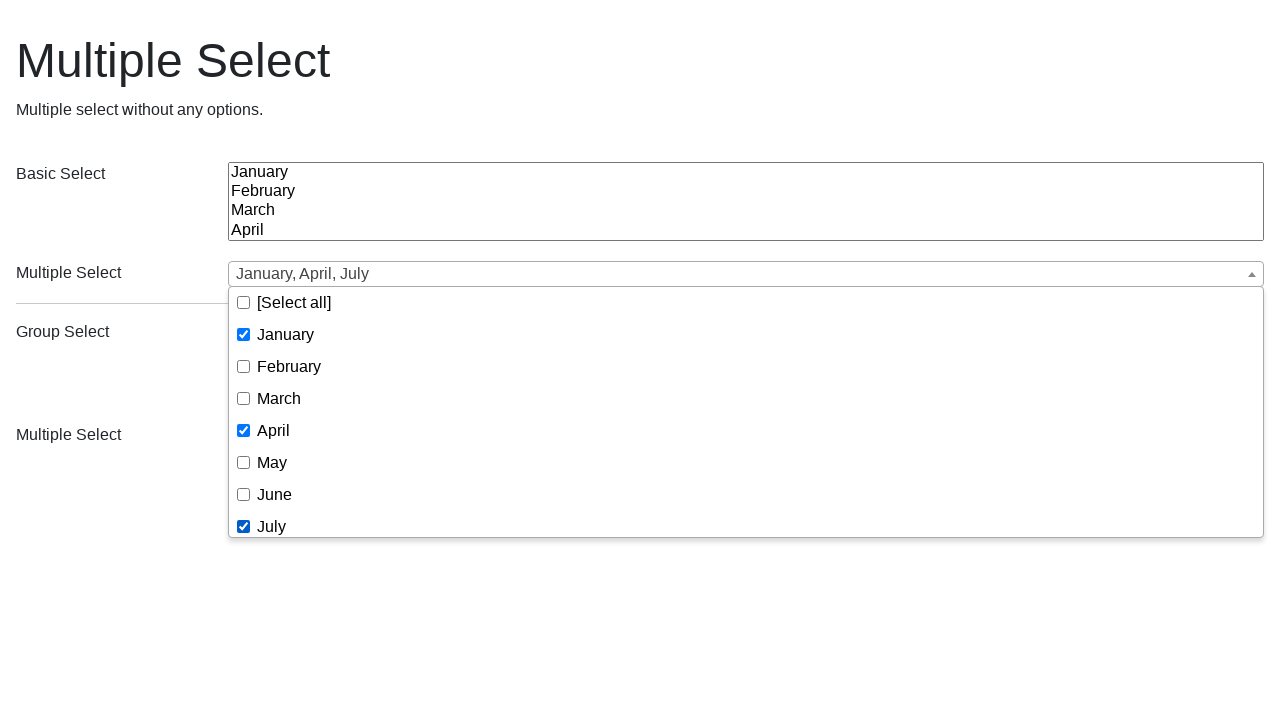

Reloaded page to reset selections
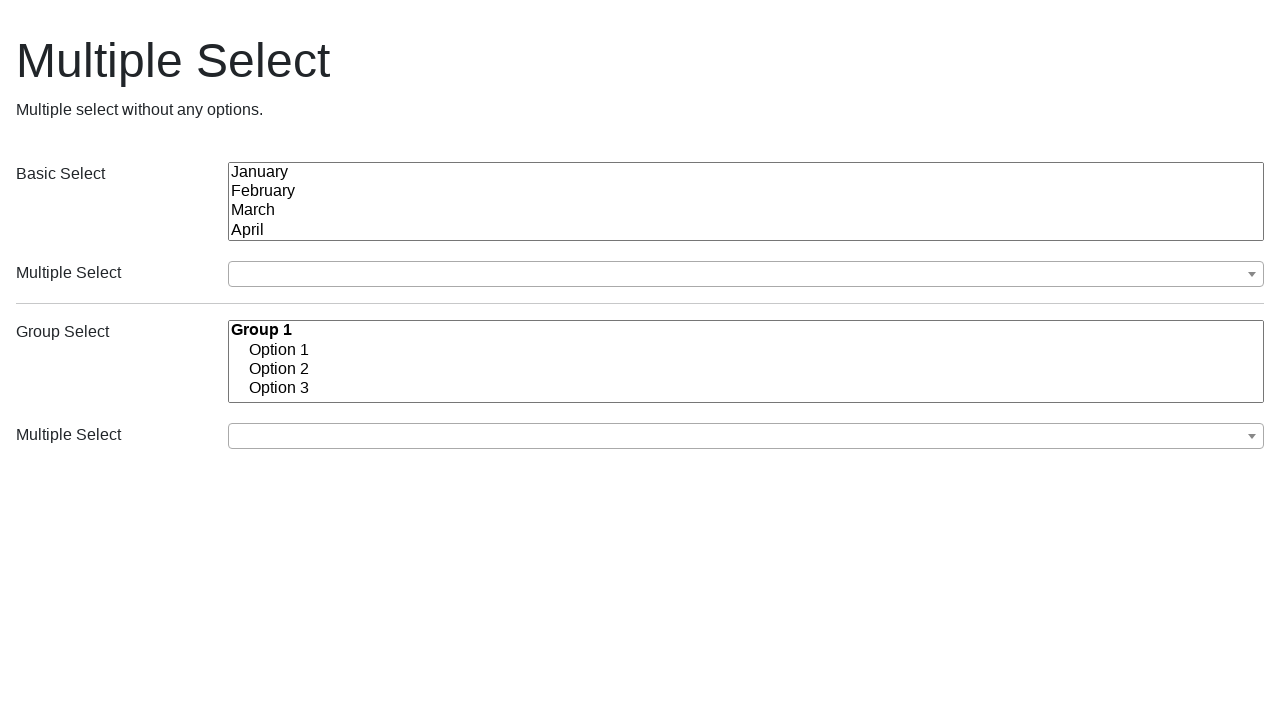

Opened first dropdown menu after reload at (746, 274) on (//button[@class='ms-choice'])[1]
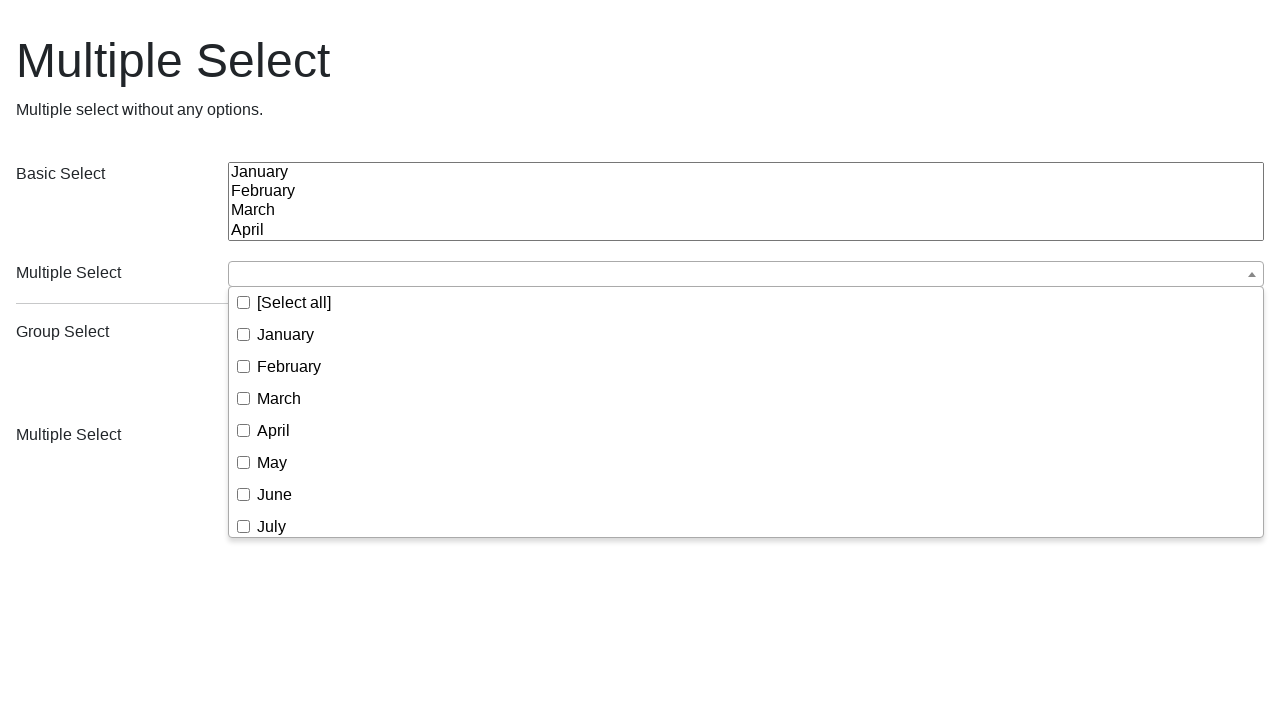

Selected January from dropdown on second attempt at (286, 334) on (//button[@class='ms-choice'])[1]/following-sibling::div//span[text()='January']
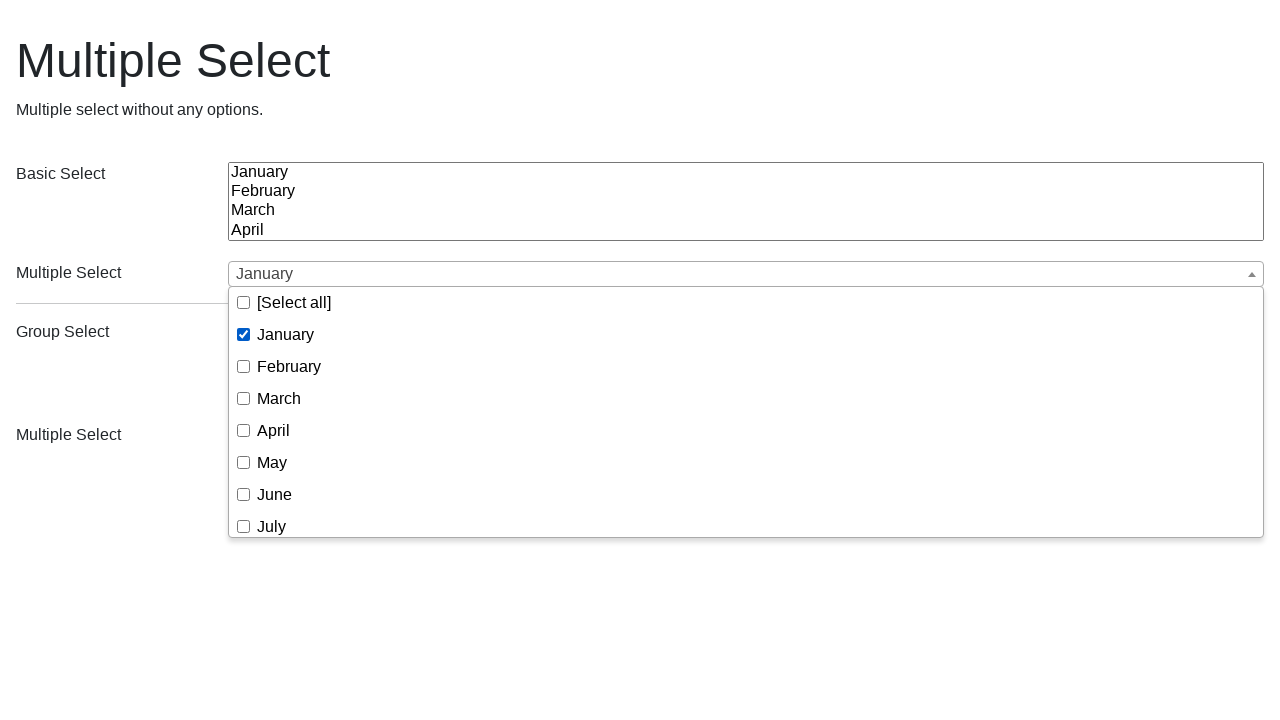

Selected April from dropdown on second attempt at (274, 430) on (//button[@class='ms-choice'])[1]/following-sibling::div//span[text()='April']
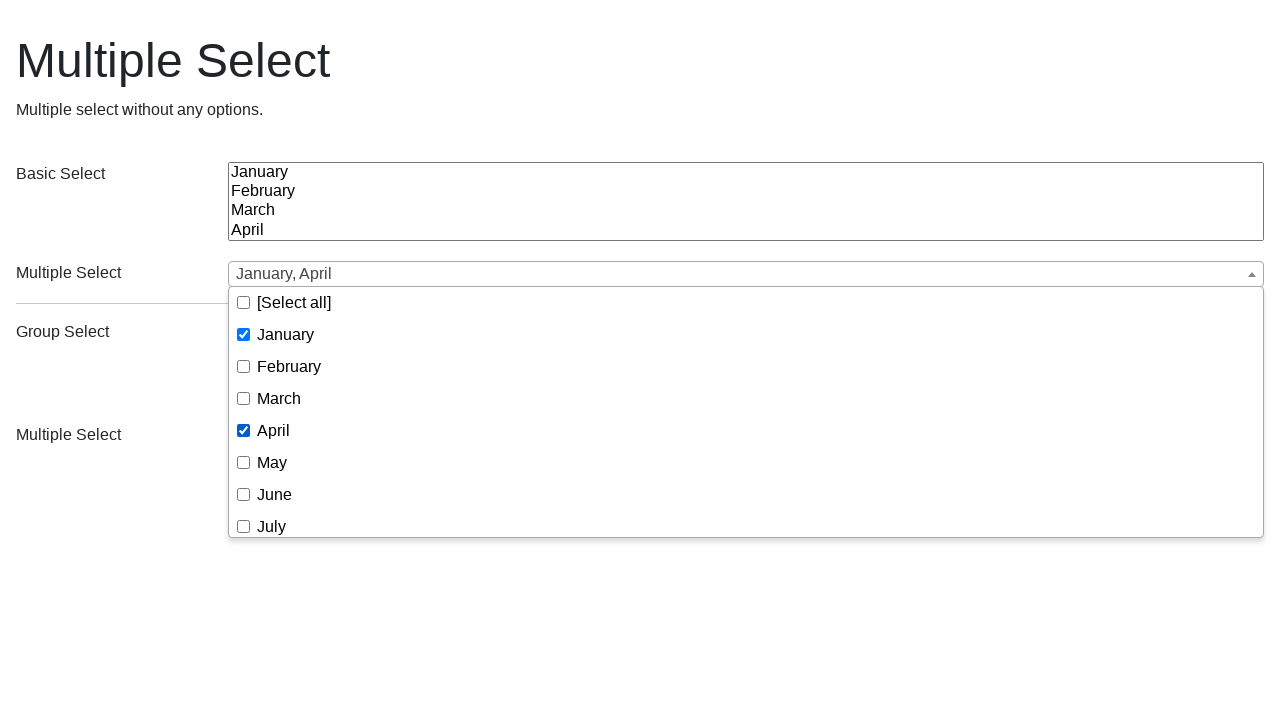

Selected July from dropdown on second attempt at (272, 526) on (//button[@class='ms-choice'])[1]/following-sibling::div//span[text()='July']
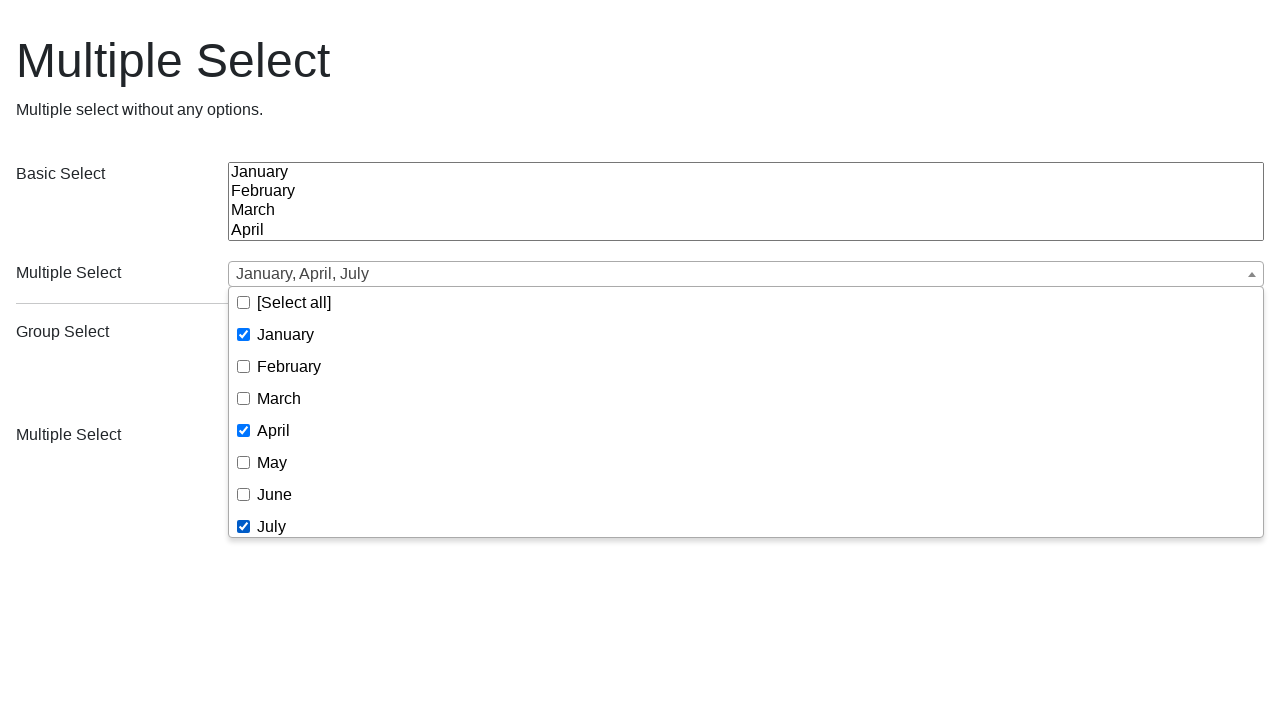

Selected August from dropdown at (282, 411) on (//button[@class='ms-choice'])[1]/following-sibling::div//span[text()='August']
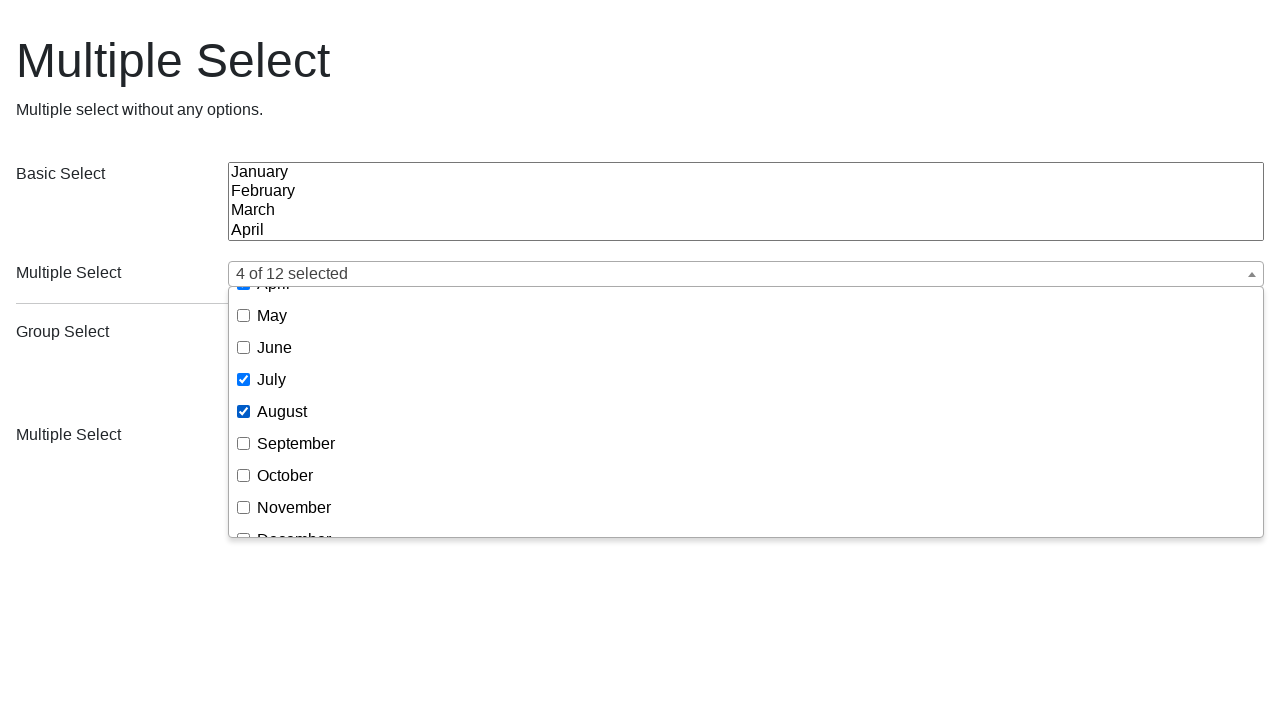

Selected October from dropdown at (285, 475) on (//button[@class='ms-choice'])[1]/following-sibling::div//span[text()='October']
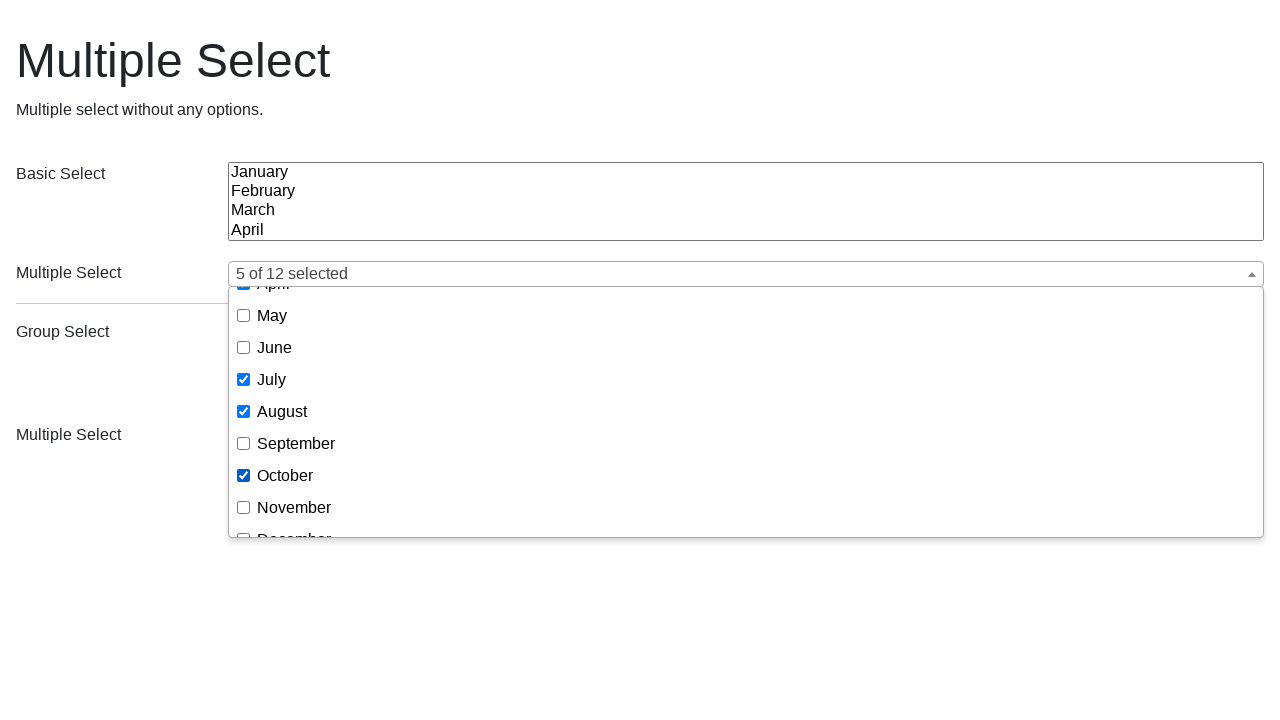

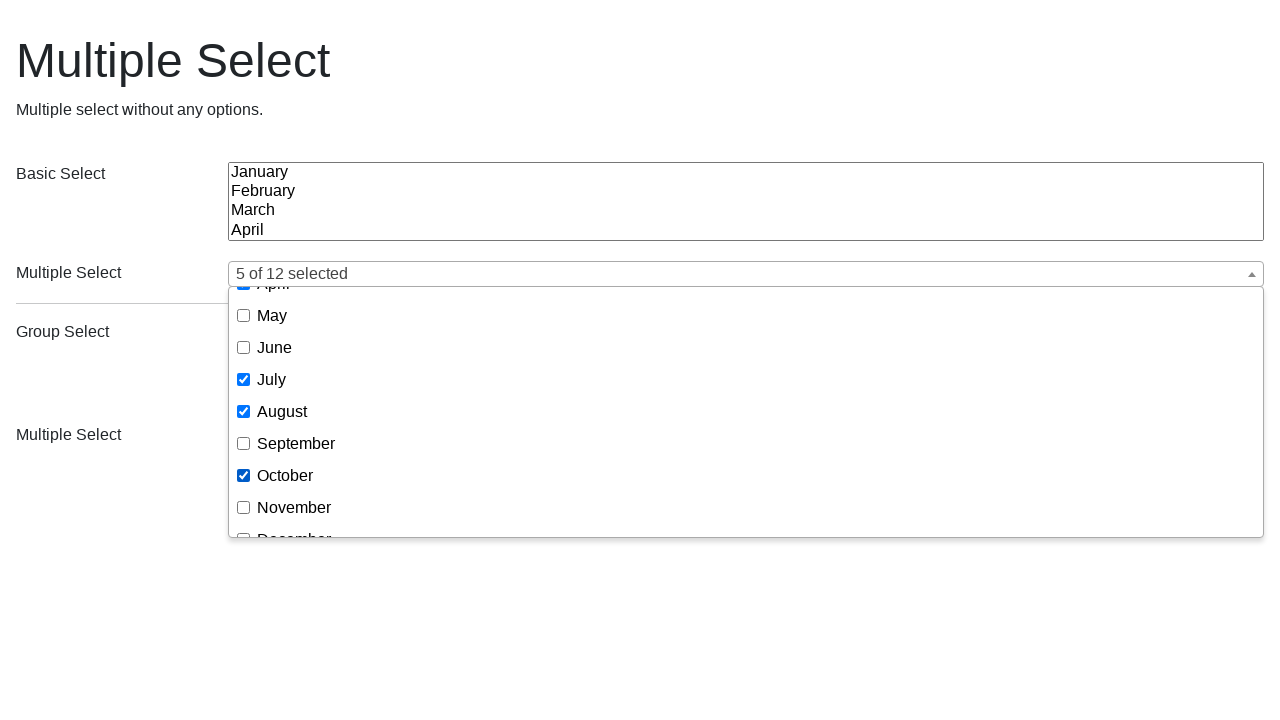